Tests dynamic loading page by clicking start button and verifying text appears after insufficient wait time

Starting URL: https://automationfc.github.io/dynamic-loading/

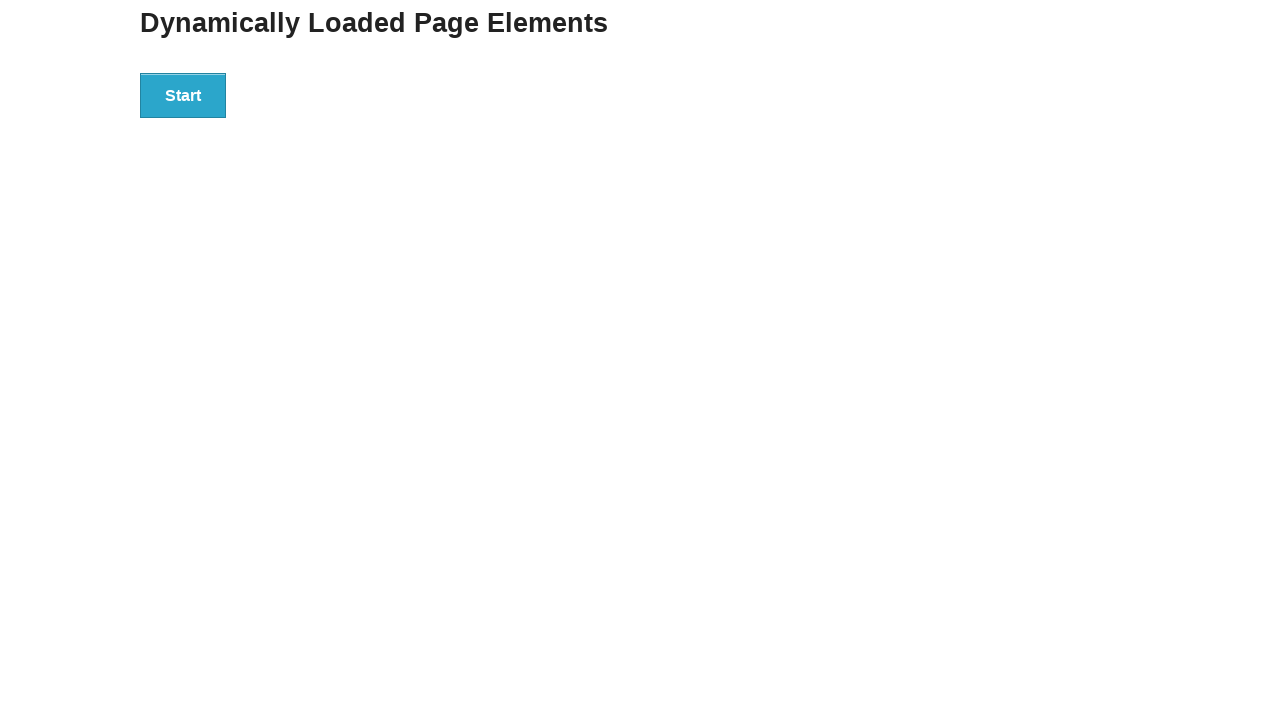

Clicked start button to trigger dynamic loading at (183, 95) on div#start button
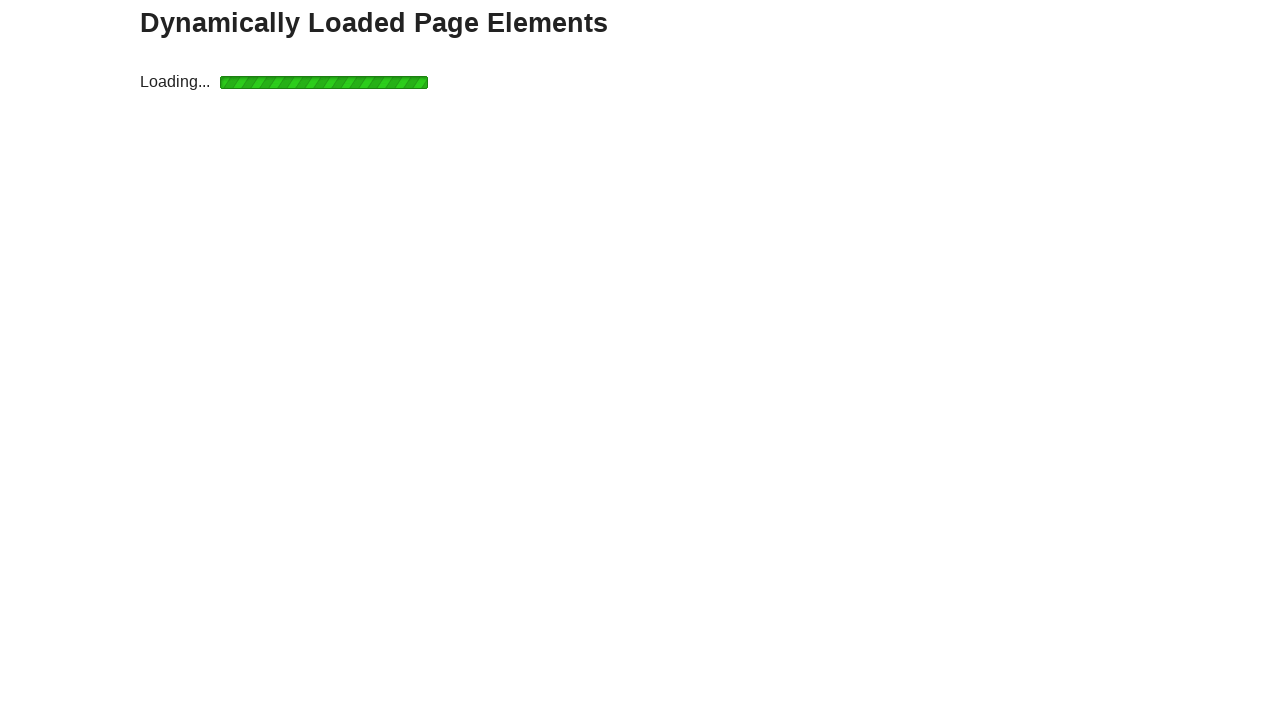

Waited 3 seconds (insufficient wait time)
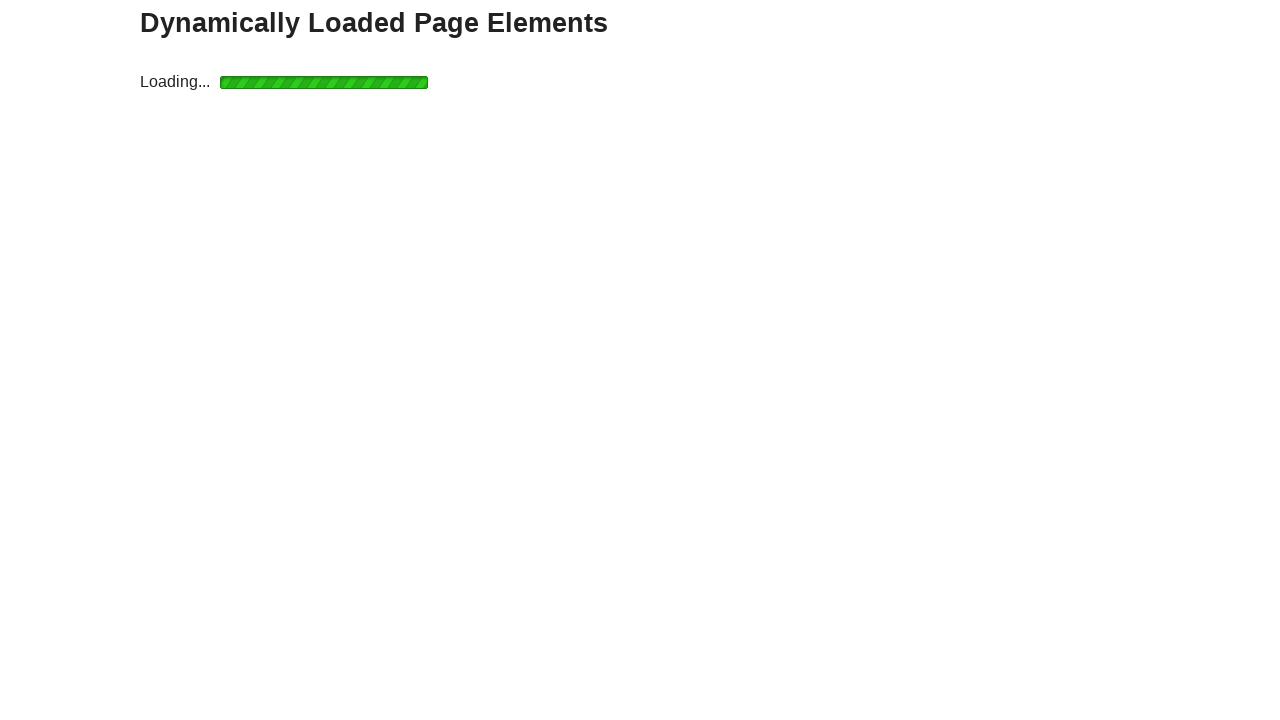

Verified that 'Hello World!' text appears in finish section
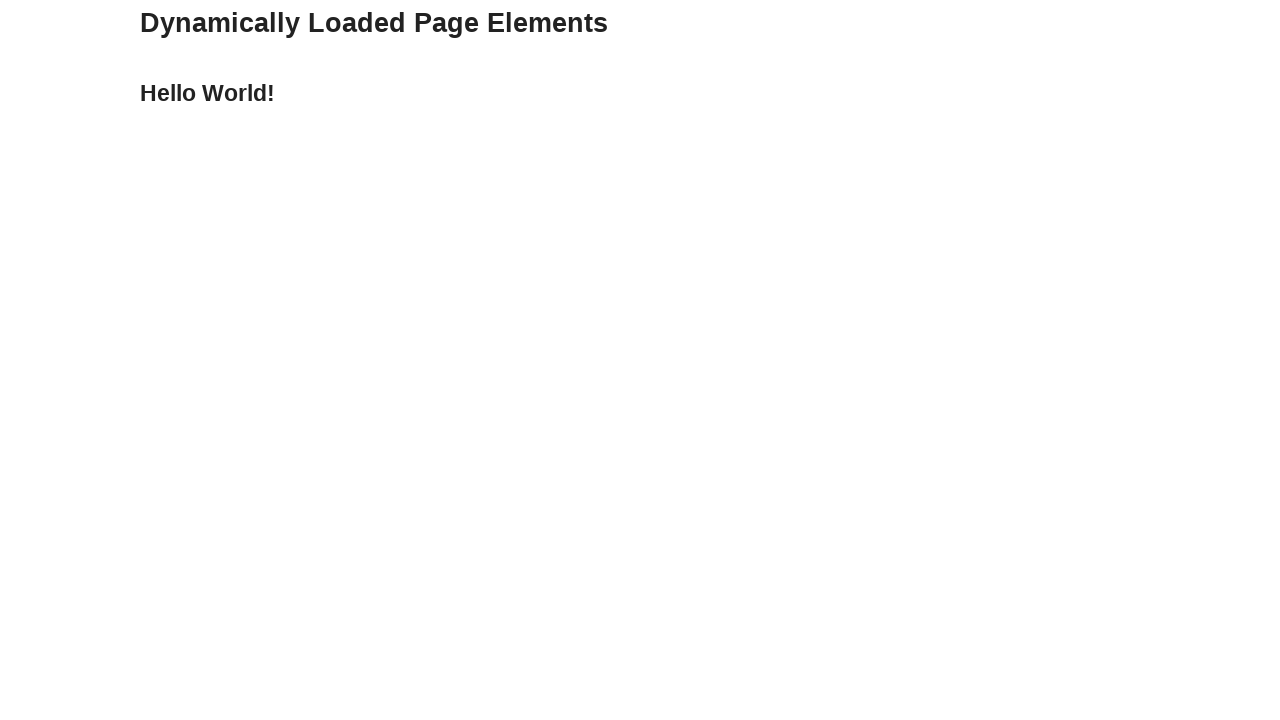

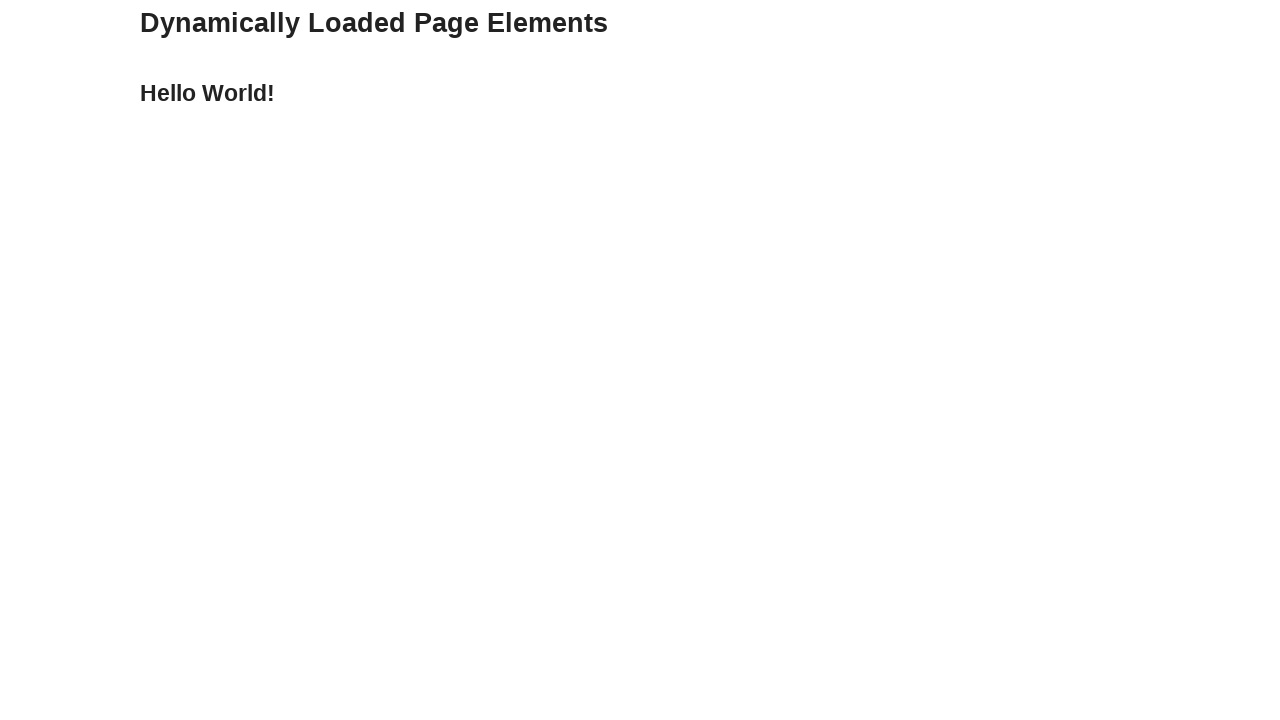